Navigates to a Latvian car classifieds website and selects a car brand from the available options to filter car listings

Starting URL: https://www.ss.lv/lv/transport/cars/

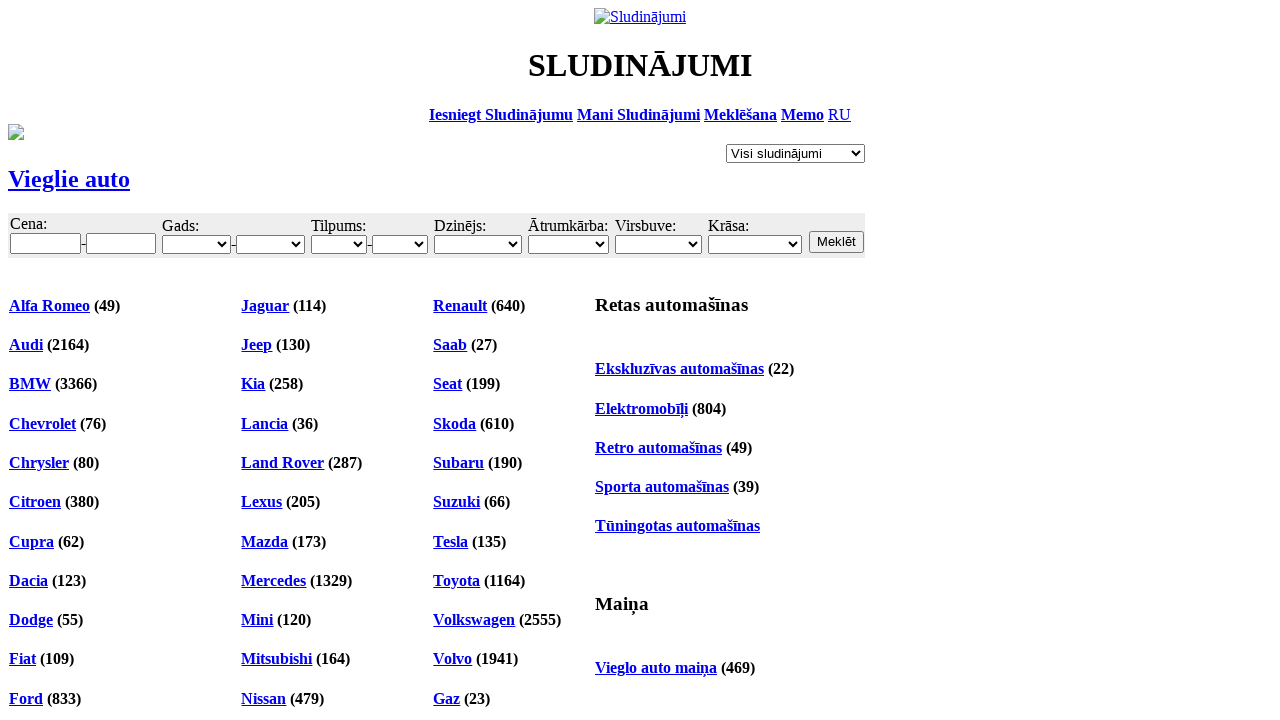

Waited for page to reach domcontentloaded state
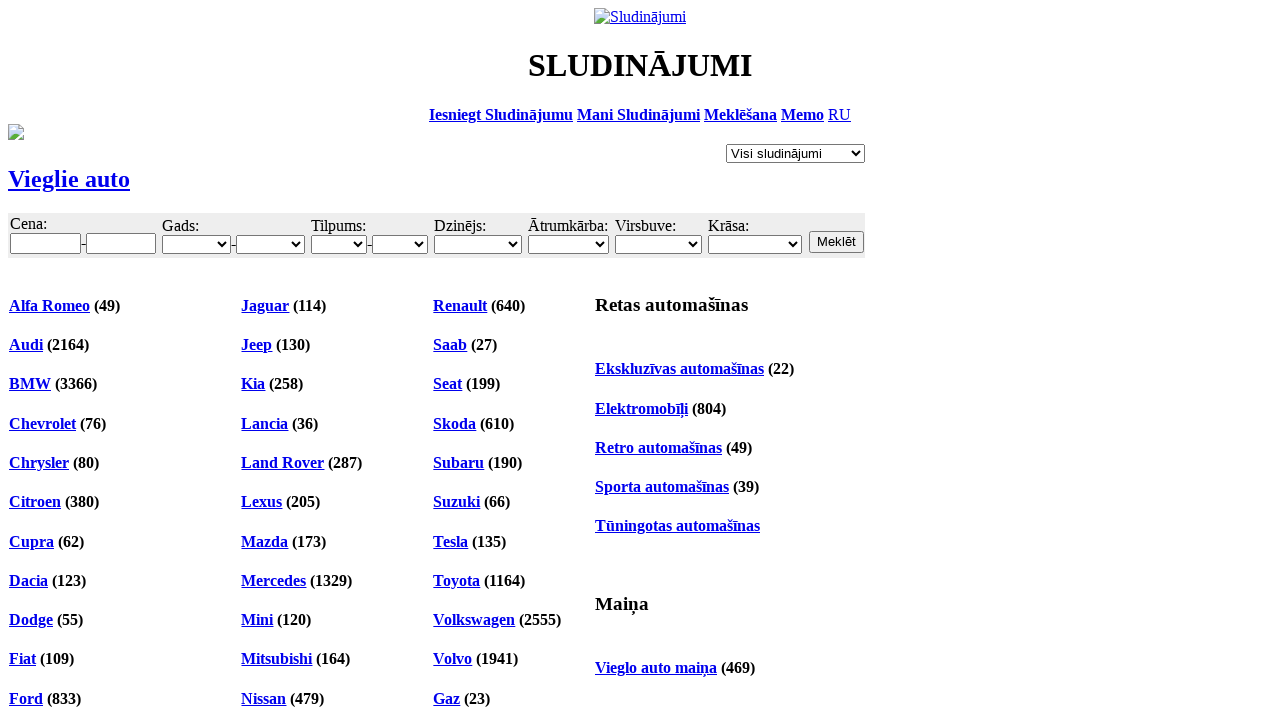

Clicked BMW car brand filter option at (30, 384) on #ahc_106
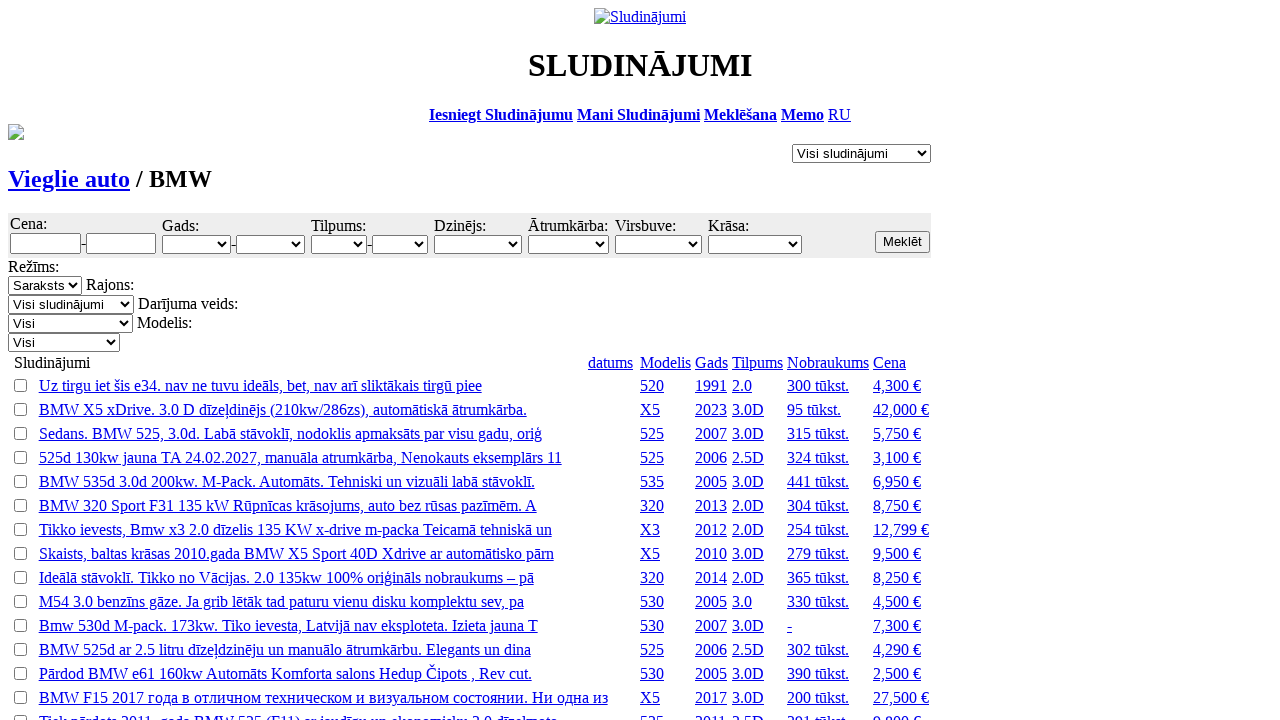

Waited for filtered car listings to load (networkidle)
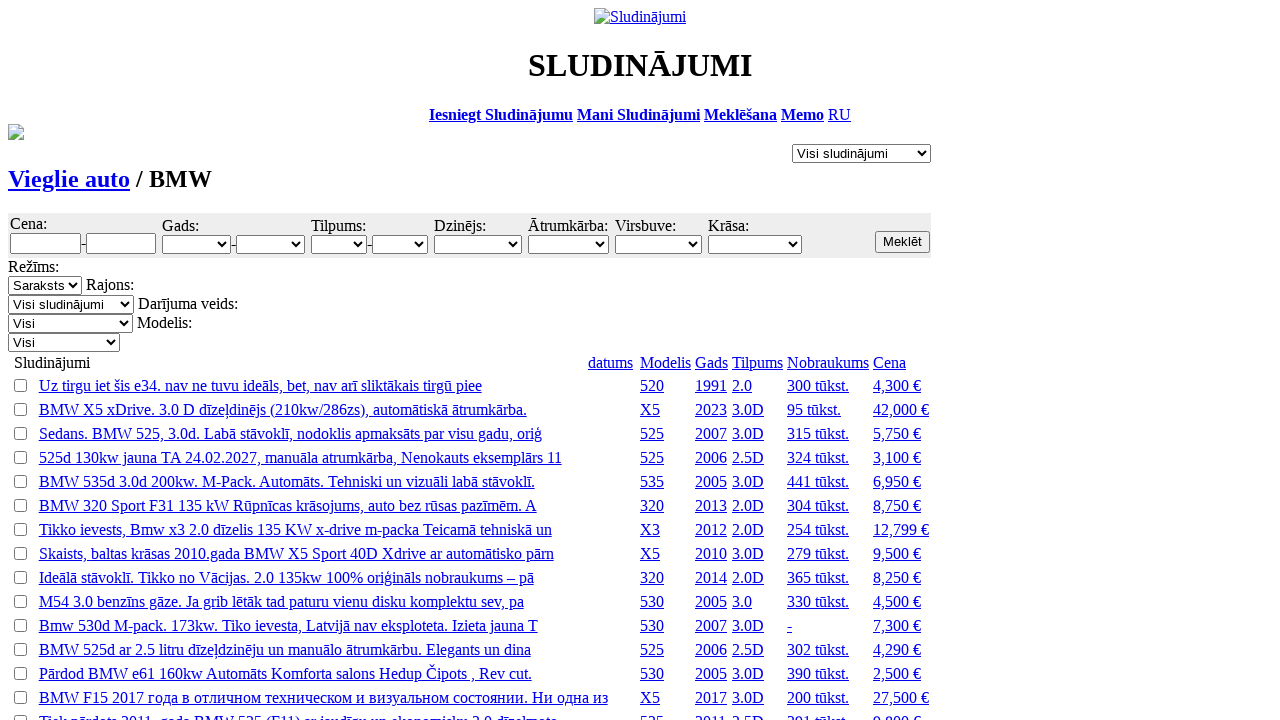

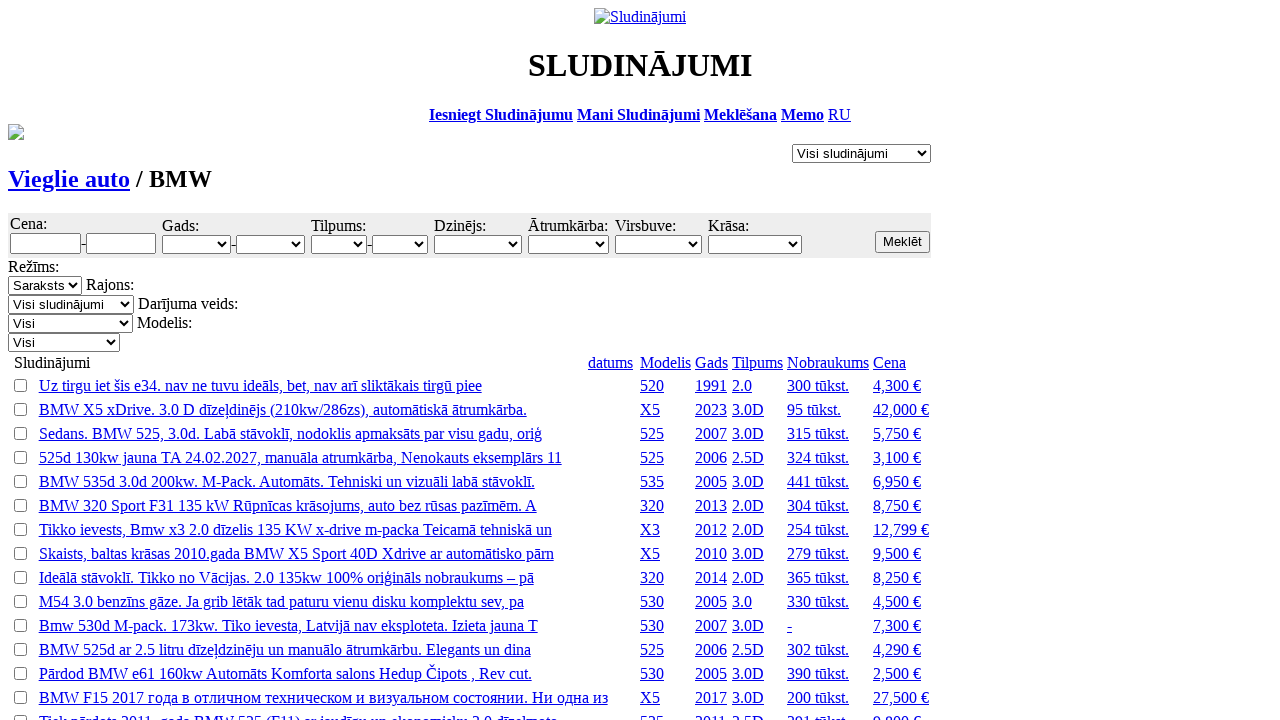